Verifies the message displayed after submitting forgot password request and clicks confirmation button

Starting URL: https://vena.io/forgot_password

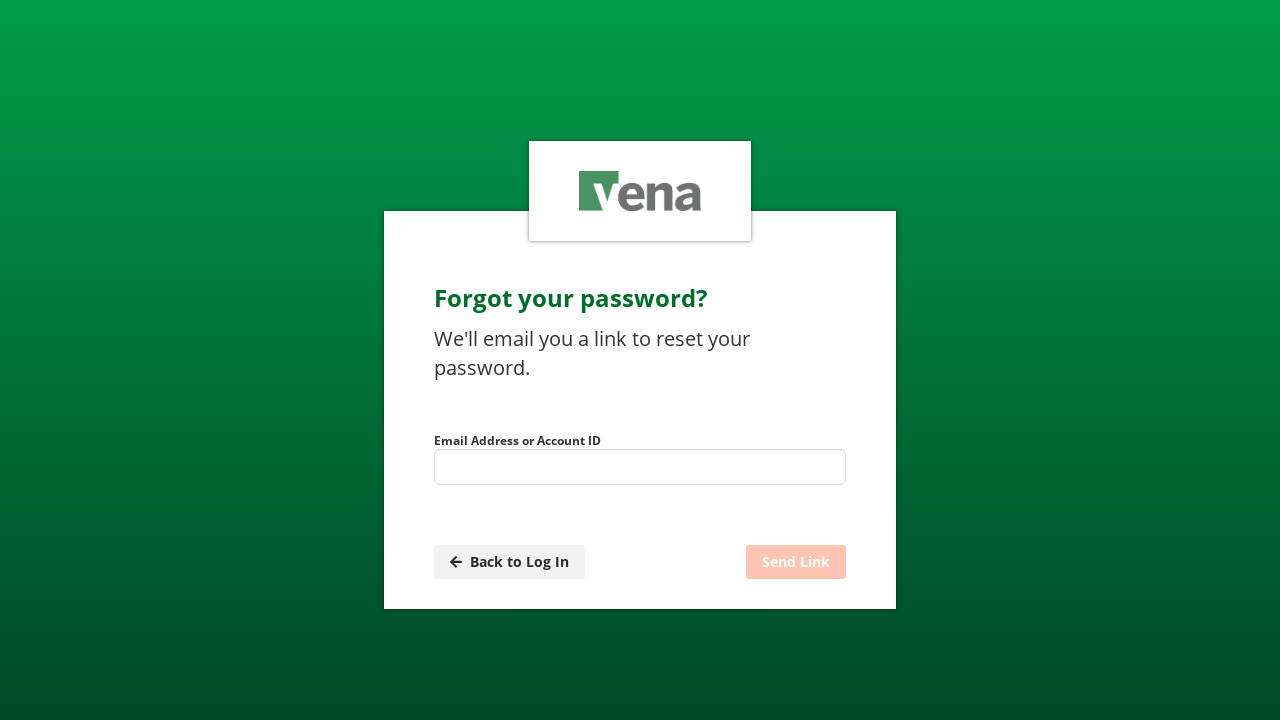

Navigated to forgot password page
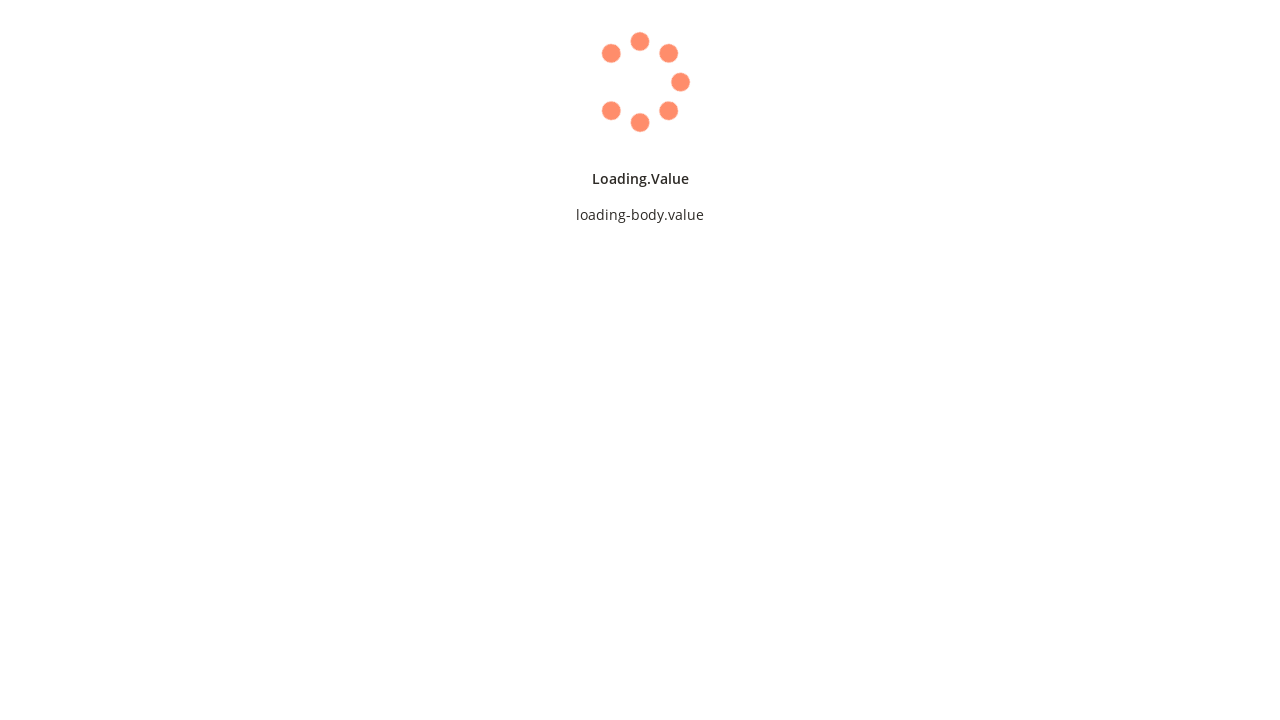

Waited for confirmation button to appear
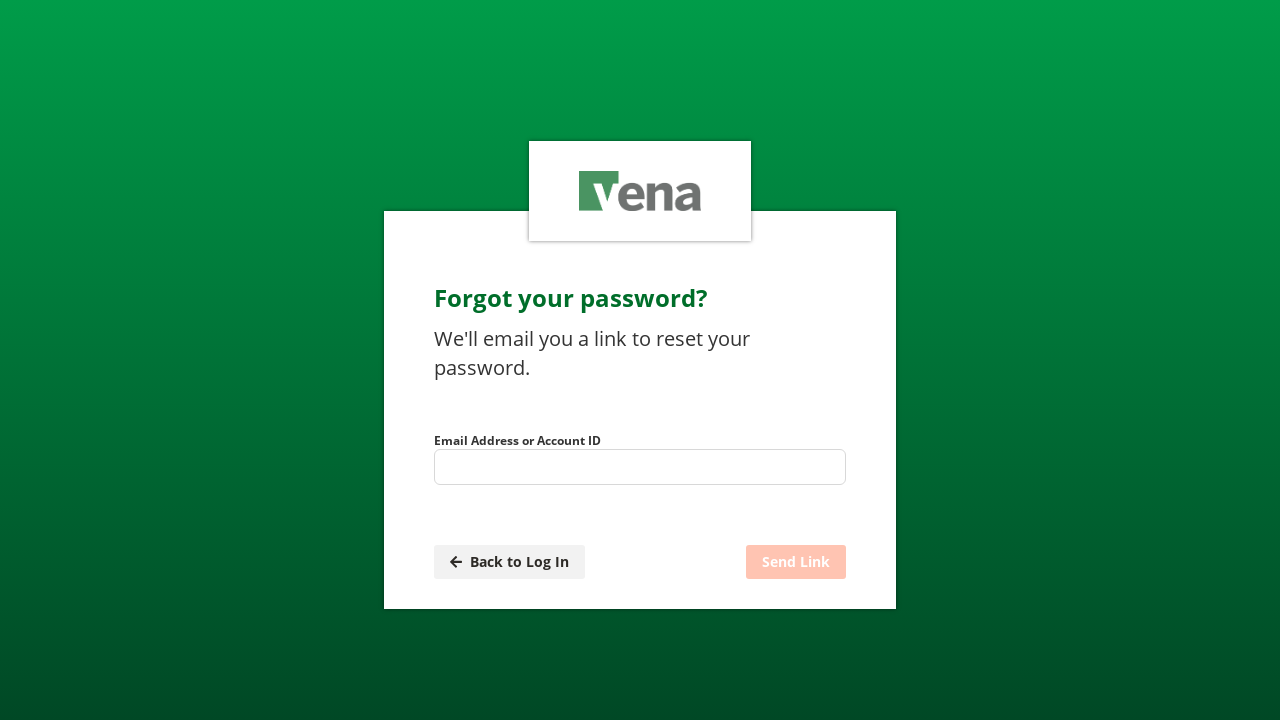

Clicked confirmation button after submitting forgot password request at (520, 562) on xpath=//*[@id='forgot_password']/div/div[2]/div/div/div[4]/button/span[1]
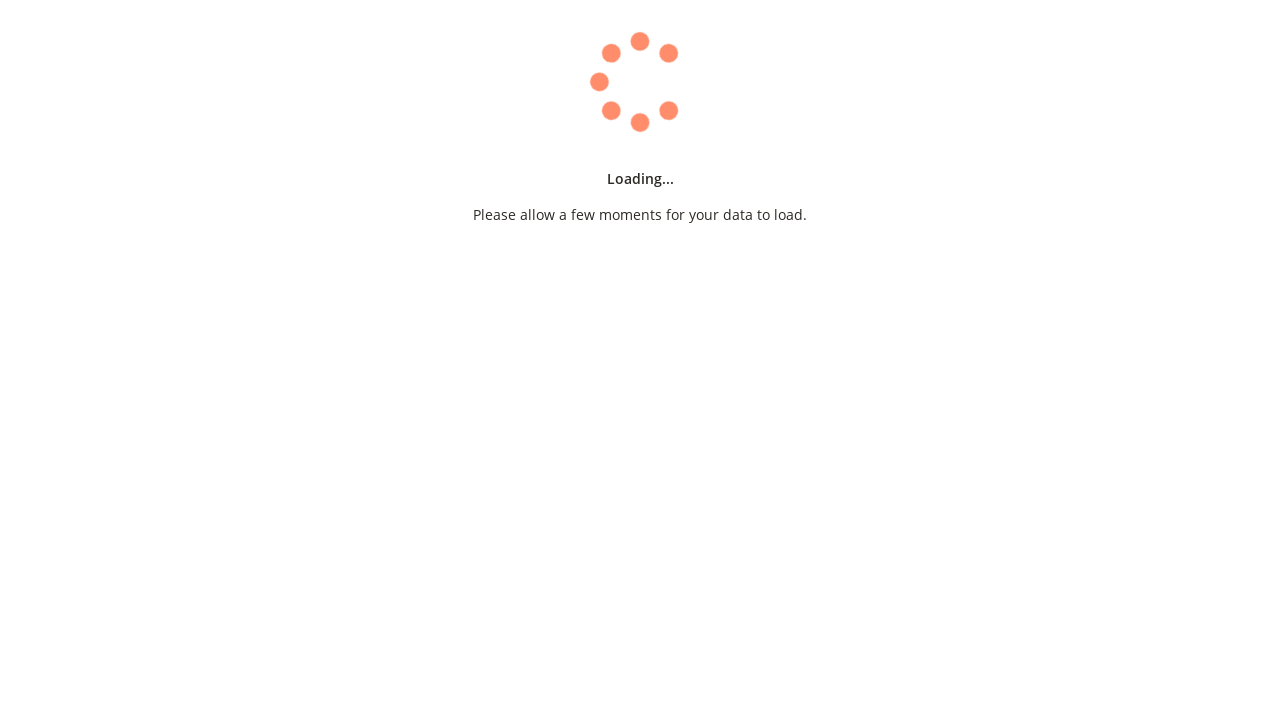

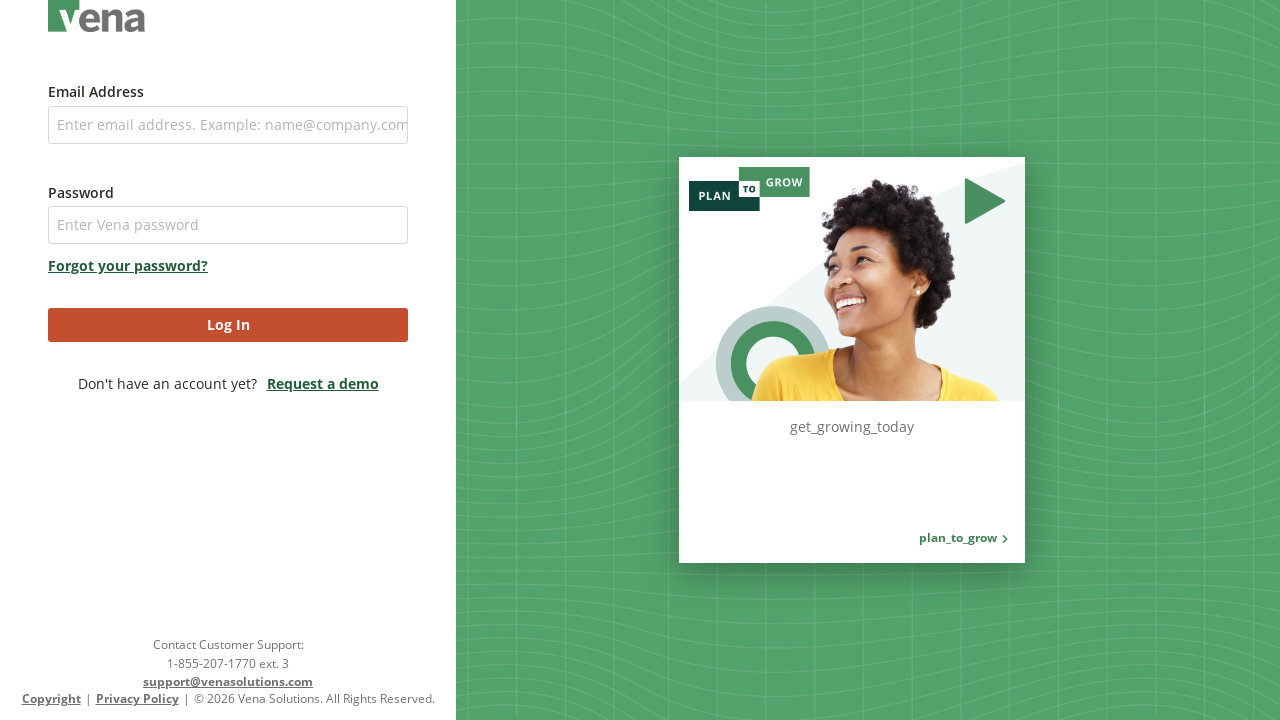